Tests a signup form by filling in first name, last name, and email fields, then clicking the signup button to submit the form.

Starting URL: http://secure-retreat-92358.herokuapp.com/

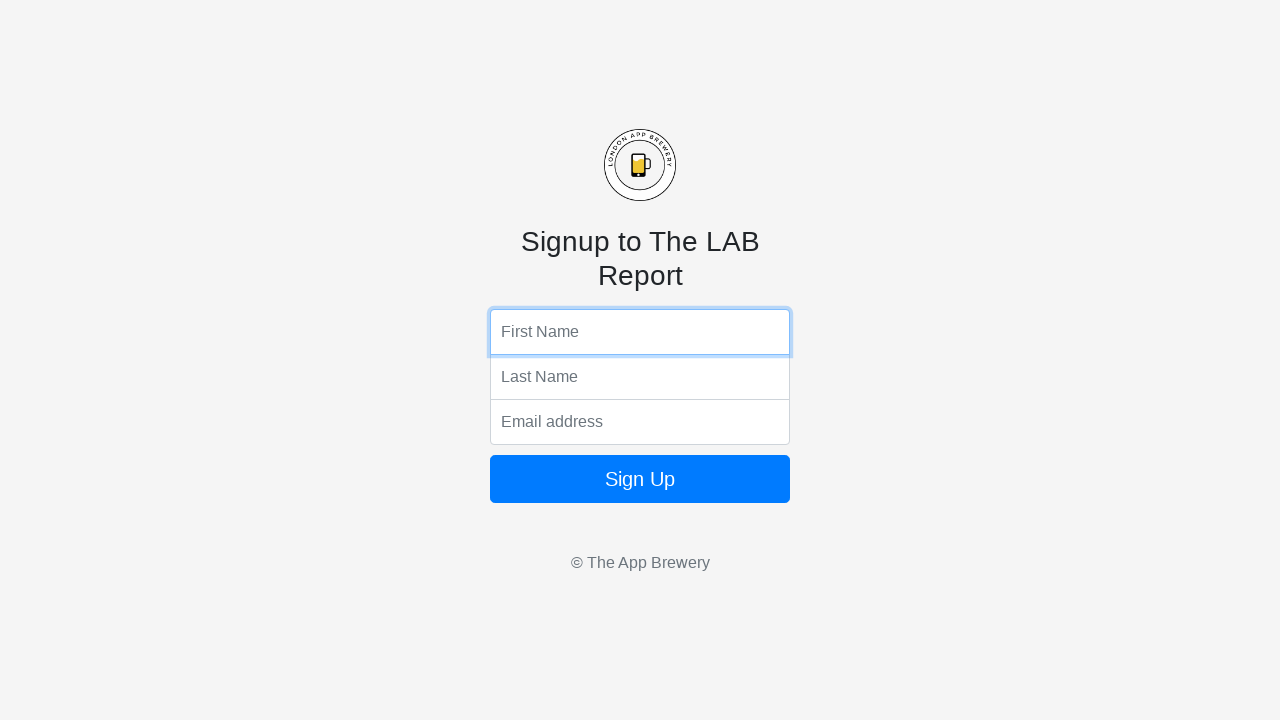

Filled first name field with 'Sumit' on input[name='fName']
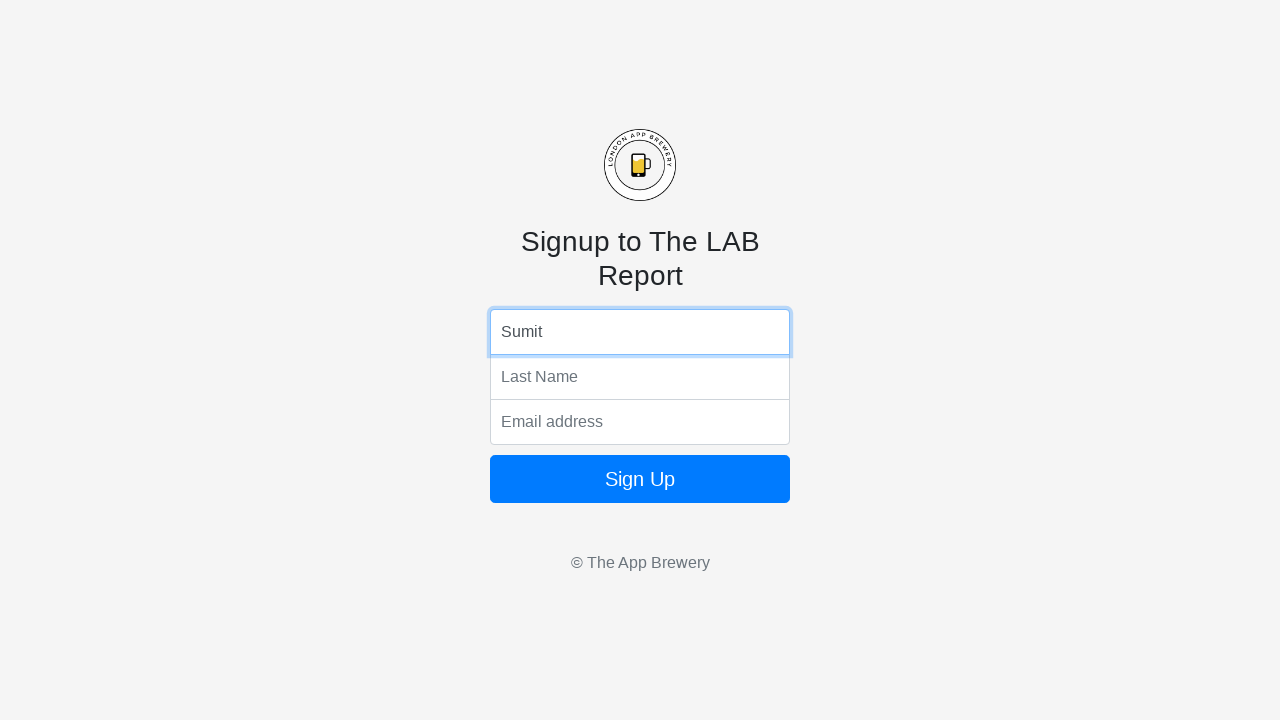

Filled last name field with 'Singh' on input[name='lName']
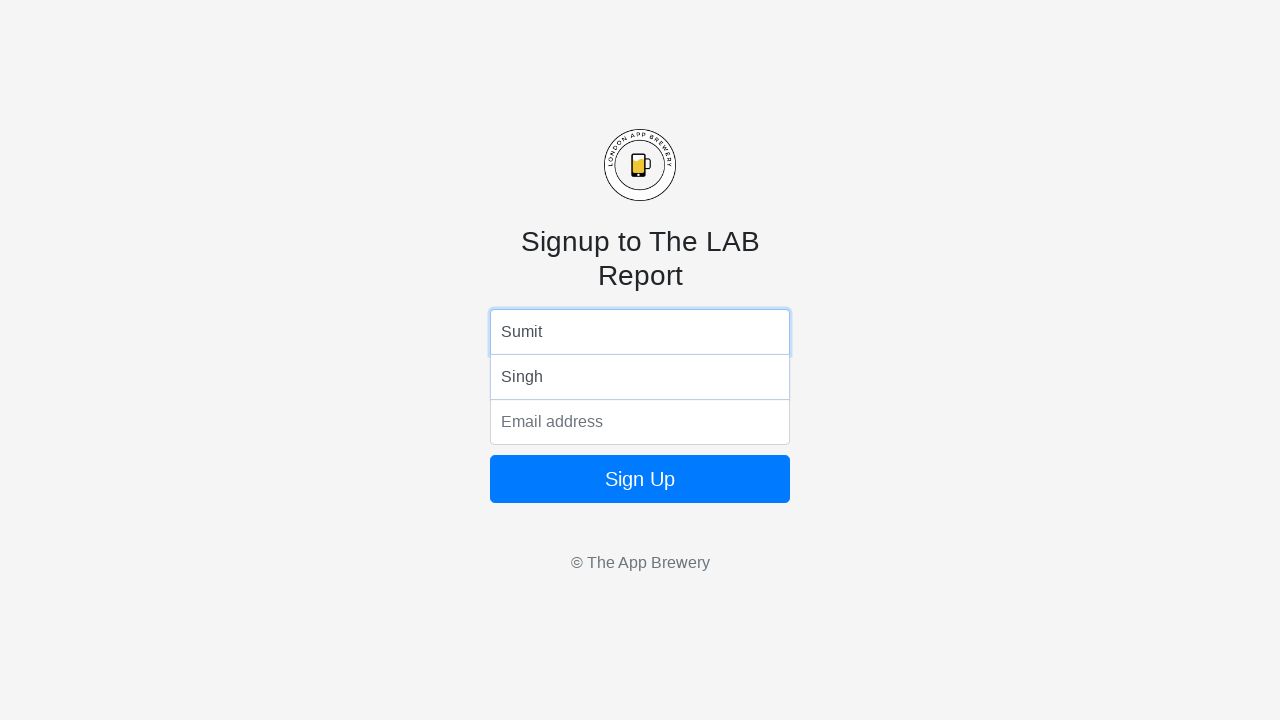

Filled email field with 'sumit1456@gmail.com' on input[name='email']
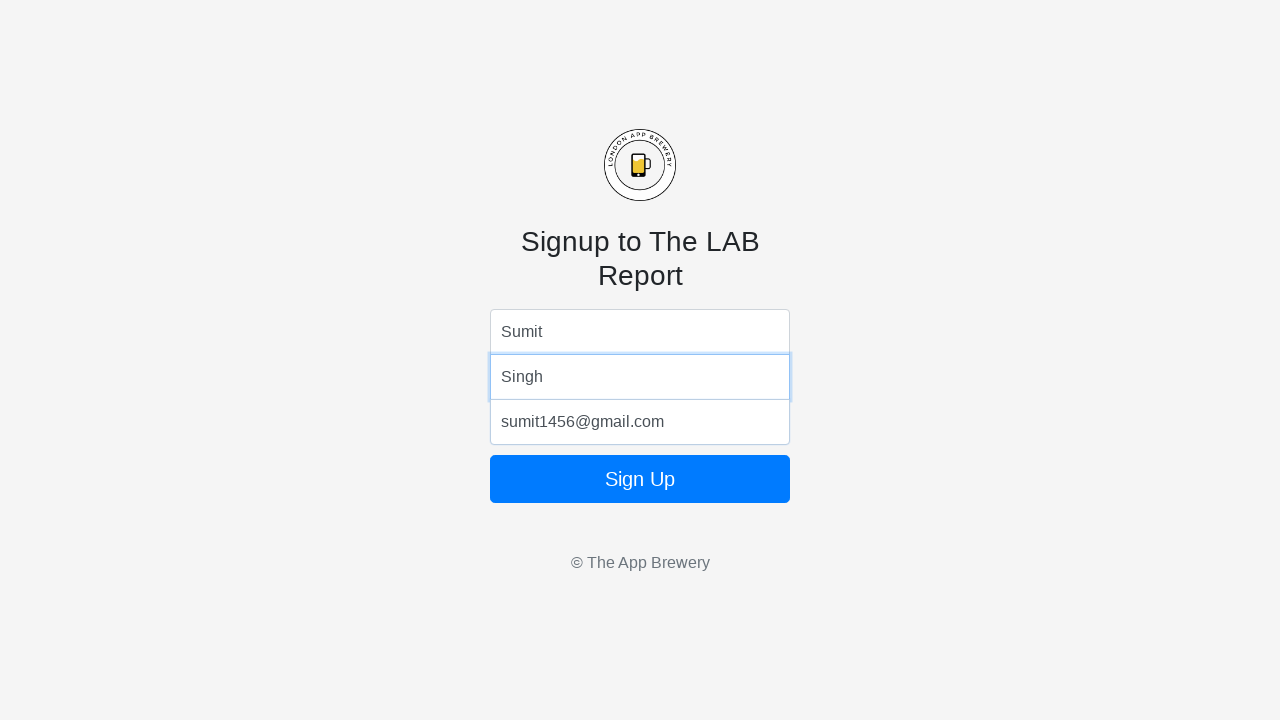

Clicked signup button to submit the form at (640, 479) on .btn
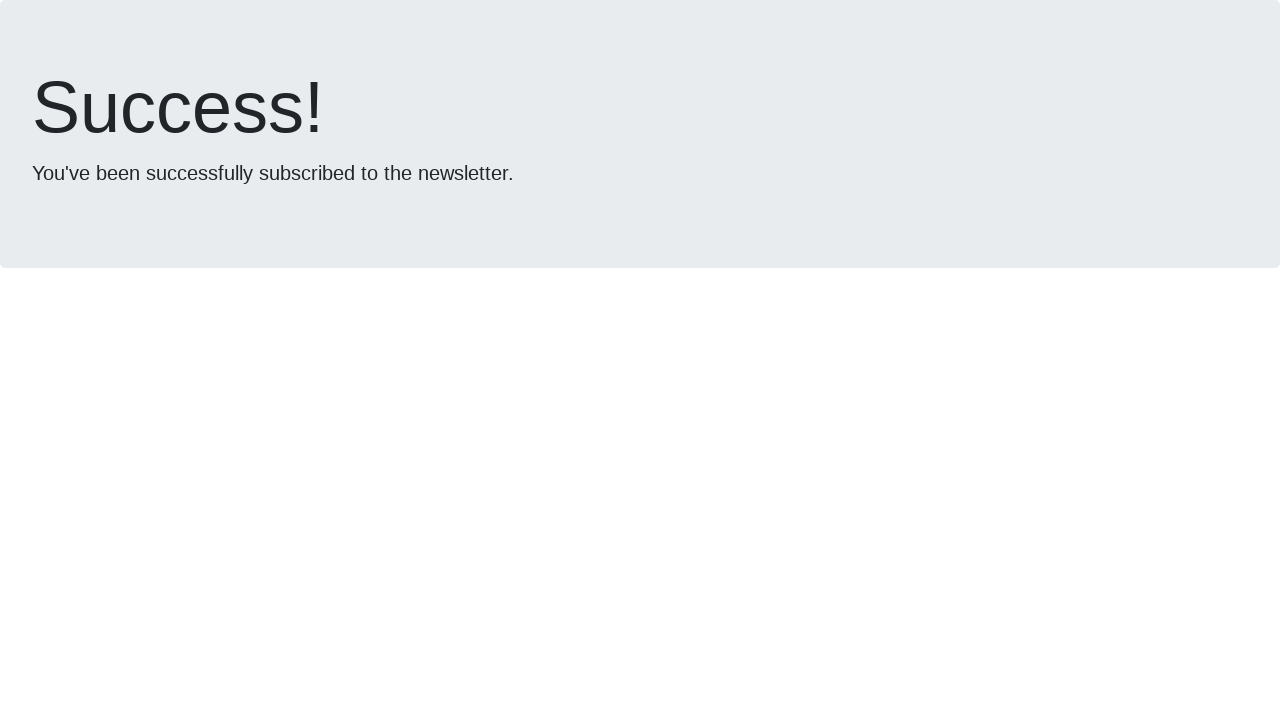

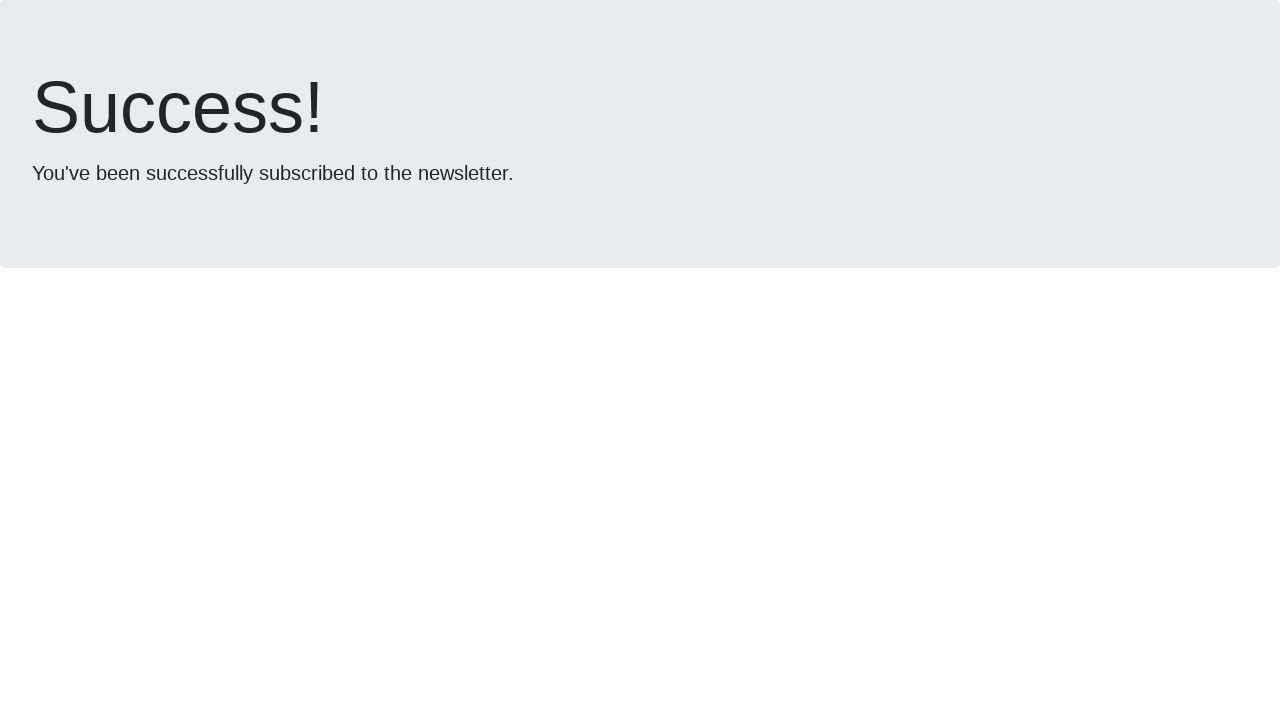